Tests sorting the Email column in ascending order by clicking the column header and verifying the values are sorted correctly

Starting URL: http://the-internet.herokuapp.com/tables

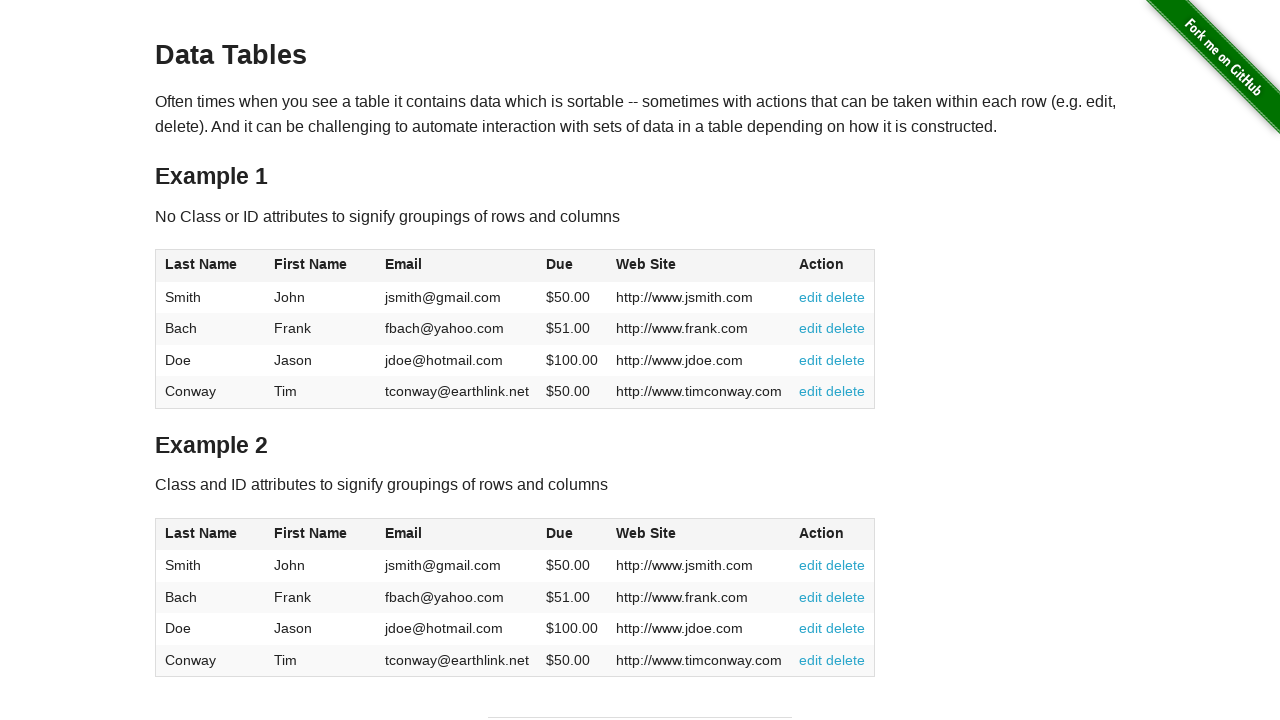

Clicked Email column header to sort ascending at (457, 266) on #table1 thead tr th:nth-of-type(3)
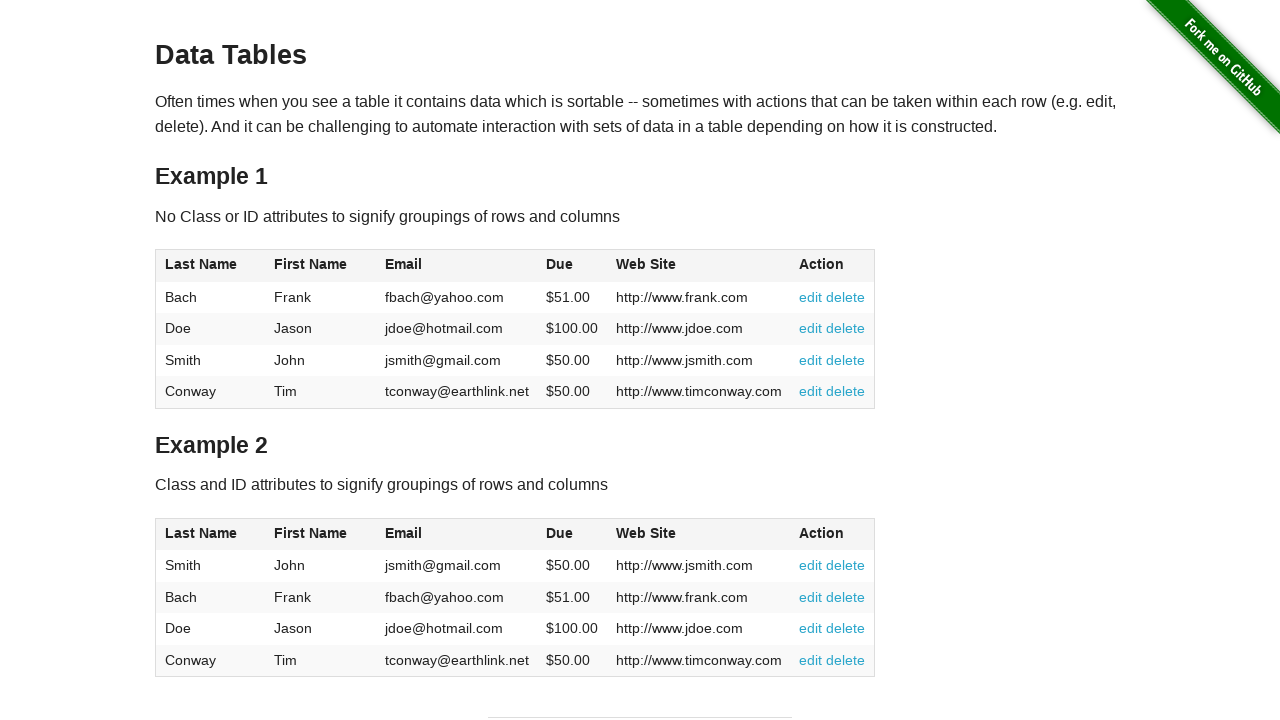

Email column table data loaded and sorted
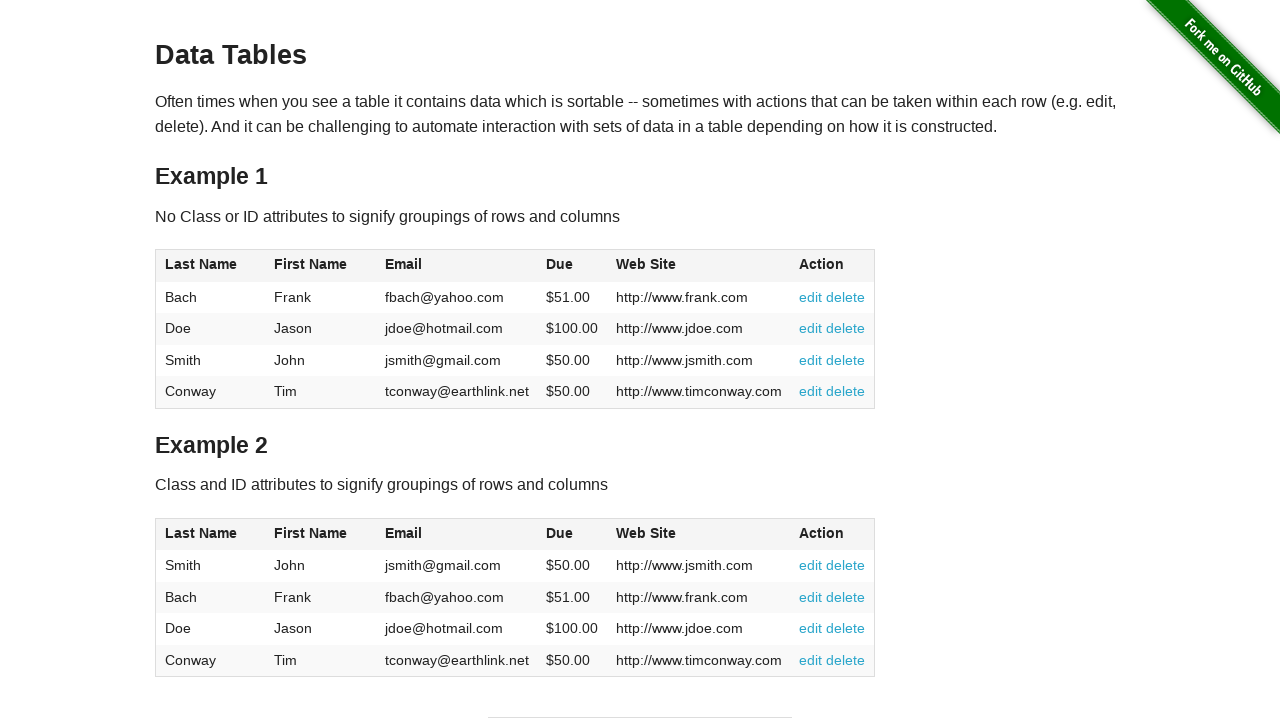

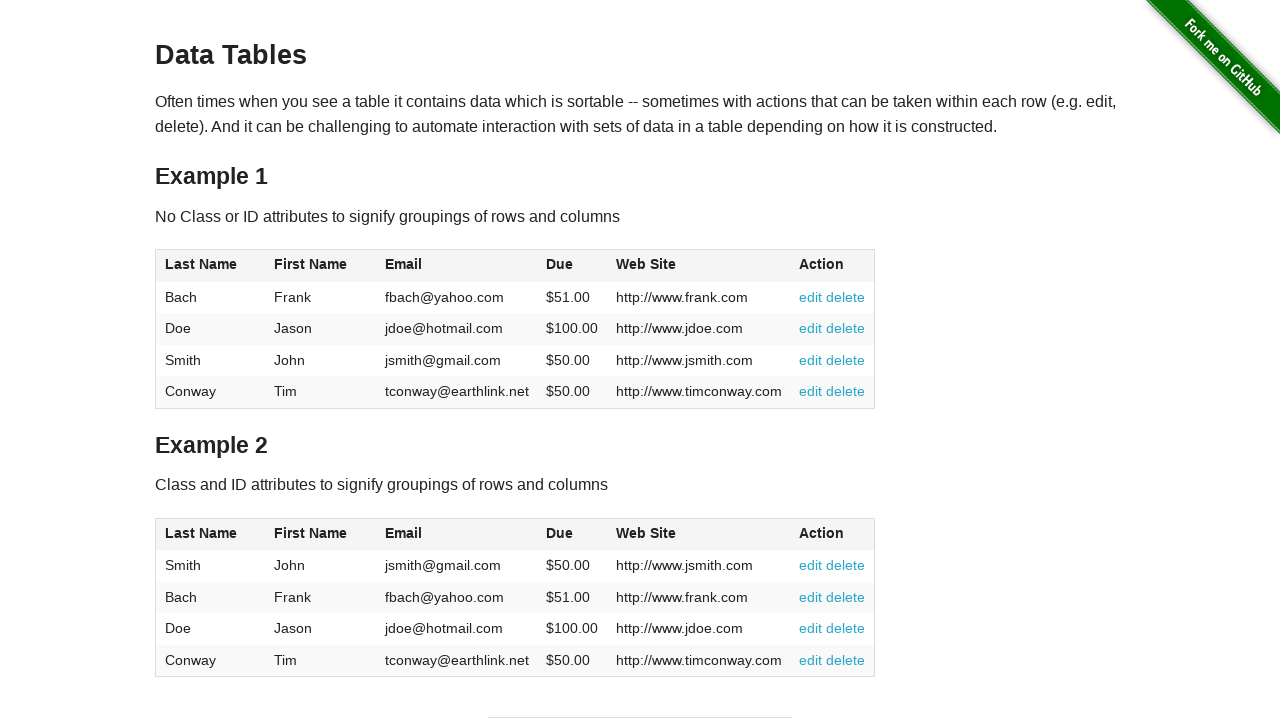